Tests radio button functionality on the actions page by selecting a radio button and verifying its state

Starting URL: https://kristinek.github.io/site/examples/actions

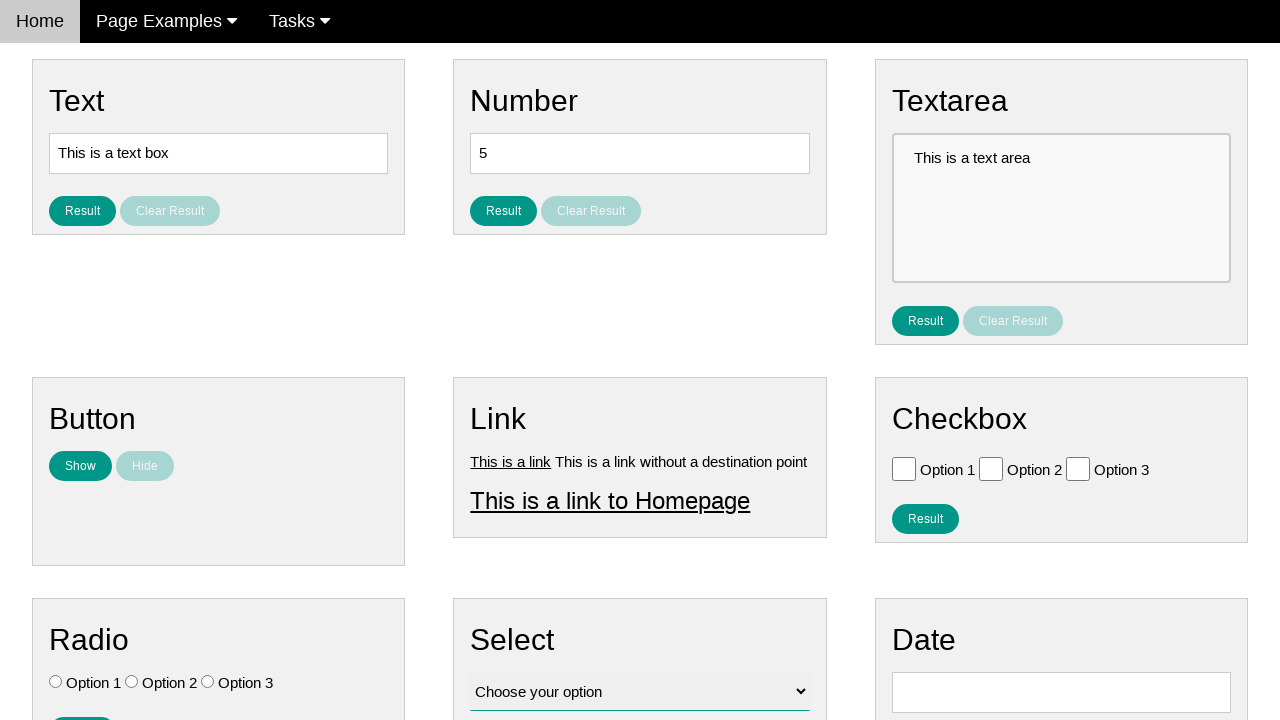

Navigated to actions page
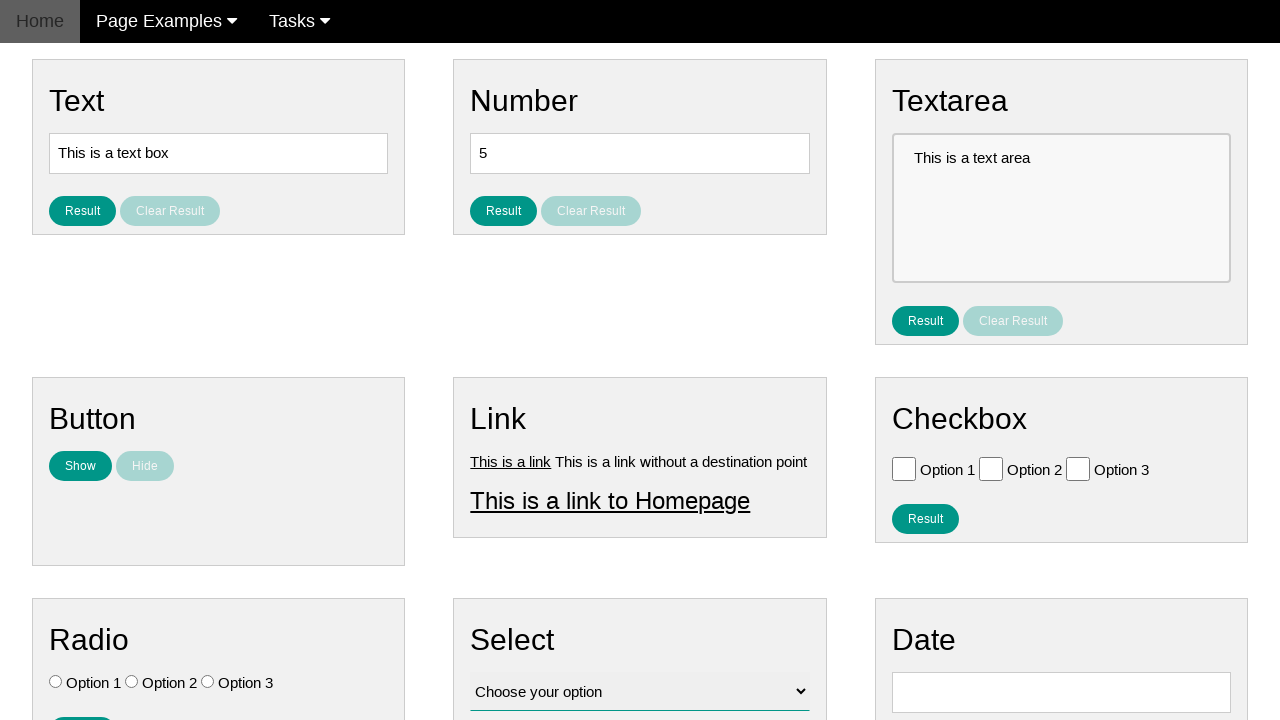

Located all radio buttons on the page
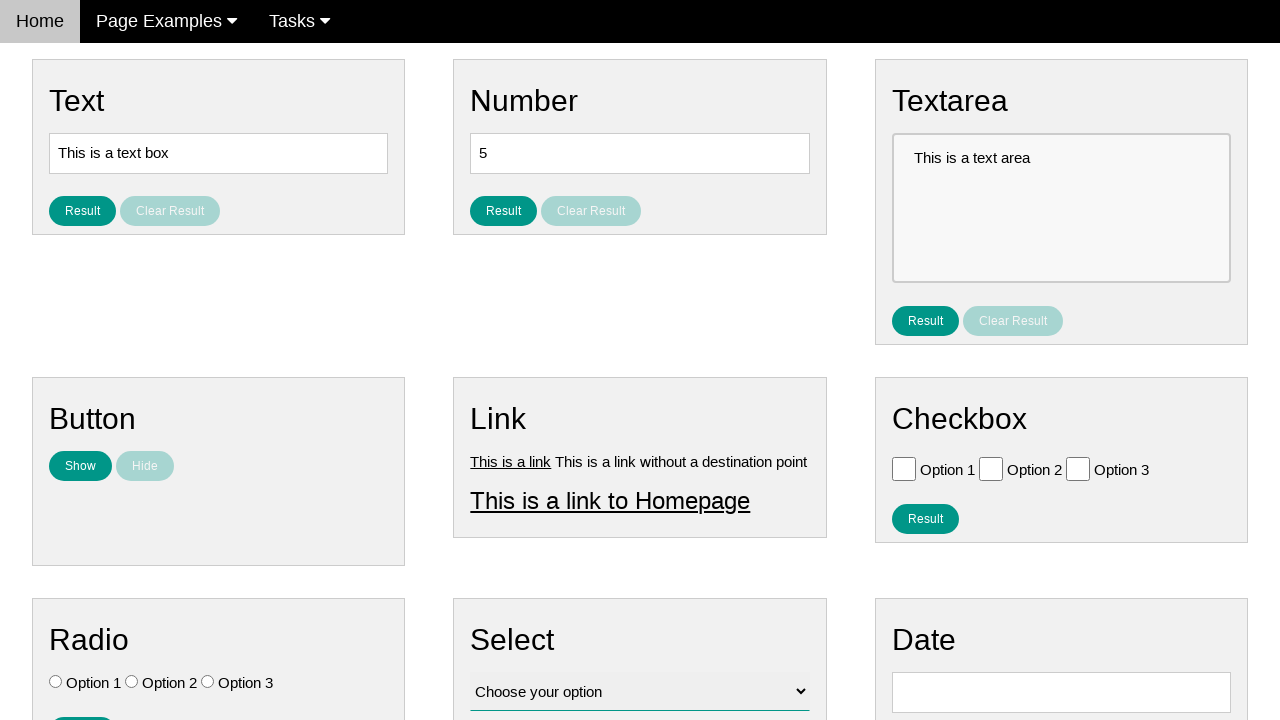

Verified radio button 0 is not initially selected
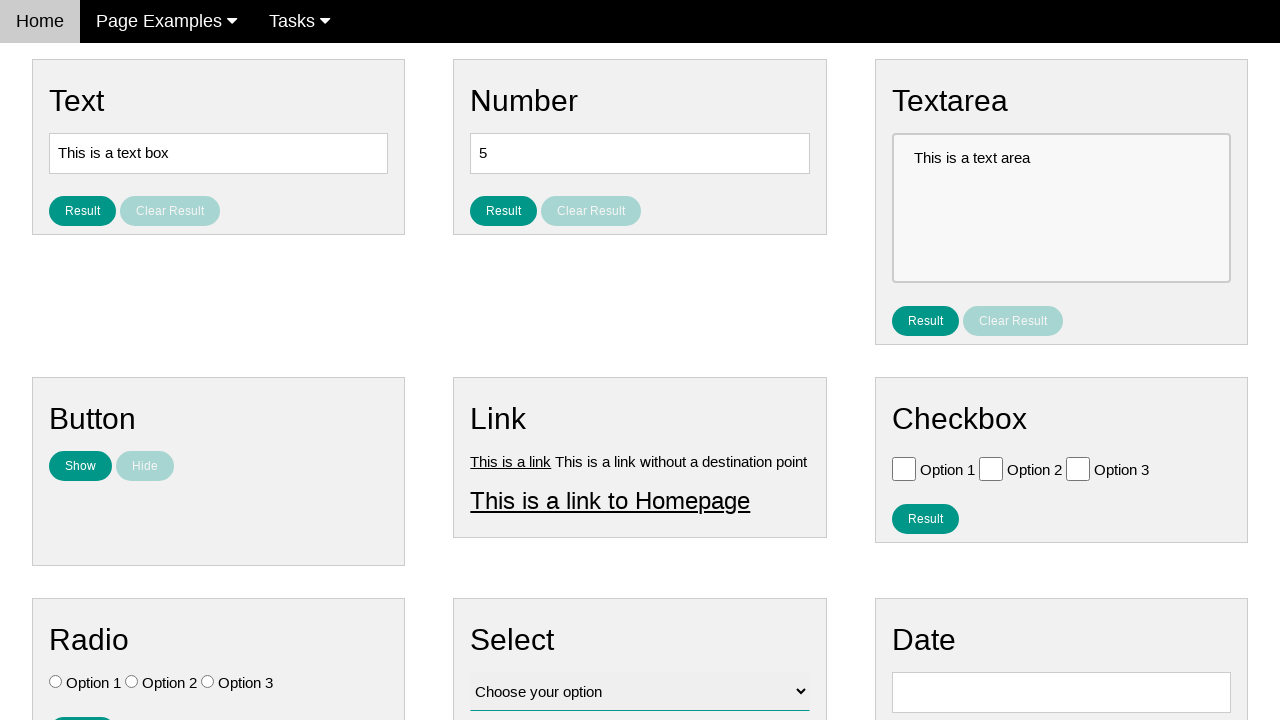

Verified radio button 1 is not initially selected
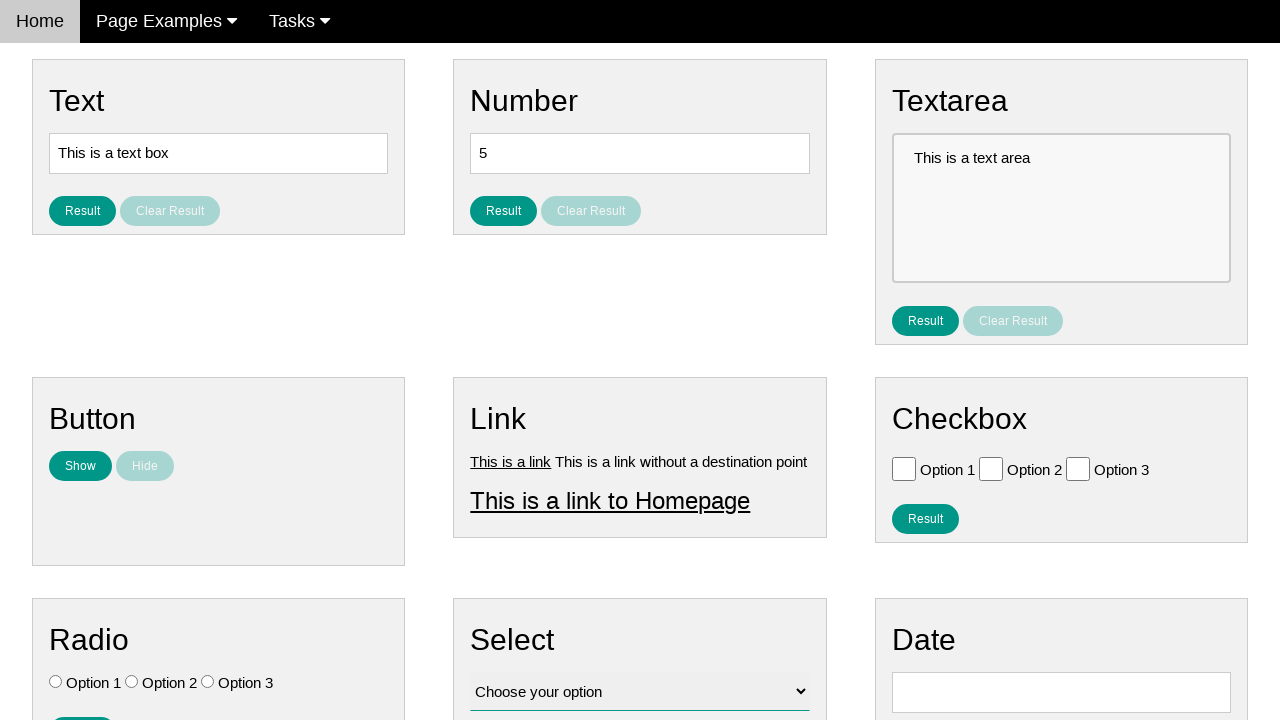

Verified radio button 2 is not initially selected
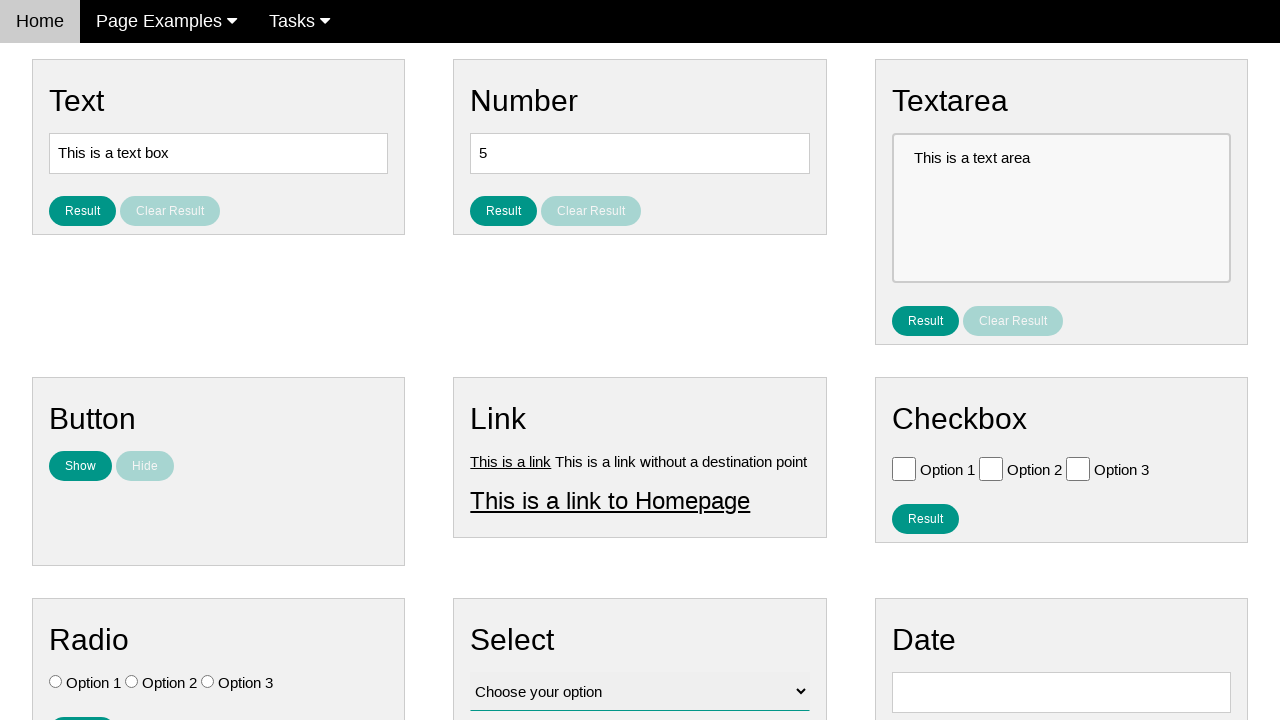

Clicked radio button option 1 at (56, 682) on #vfb-7-1
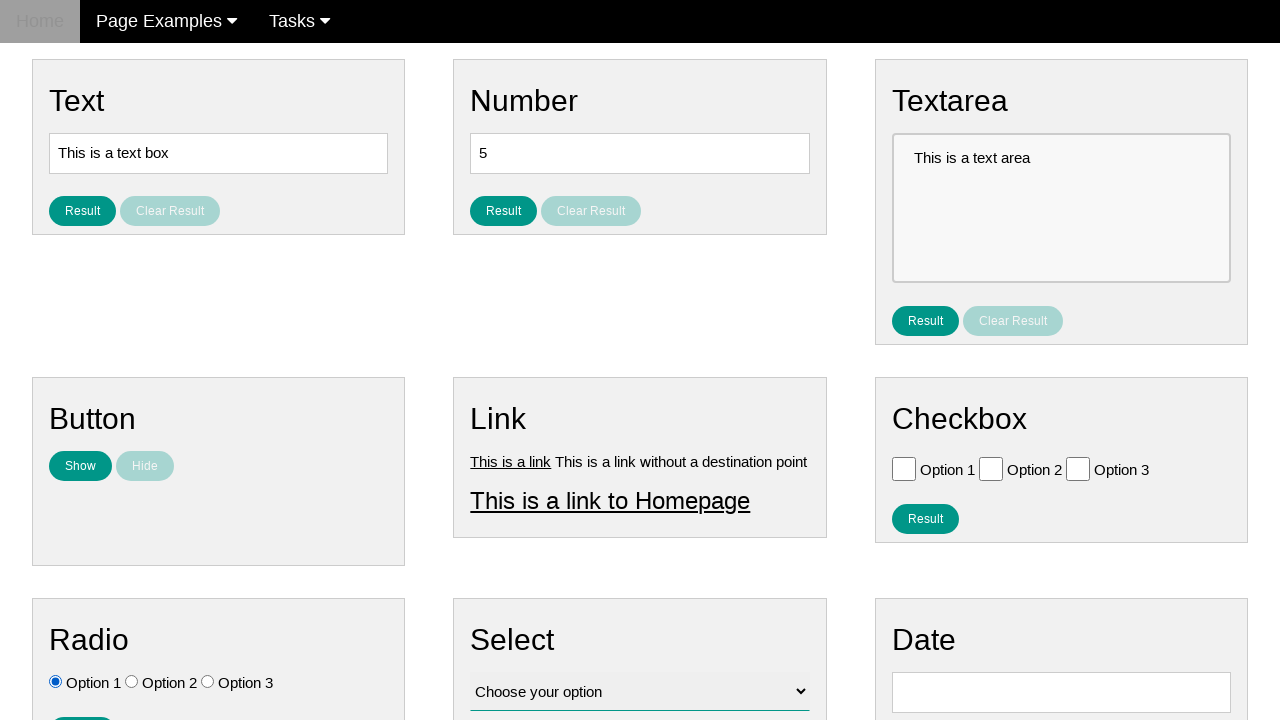

Verified radio button option 1 is now selected
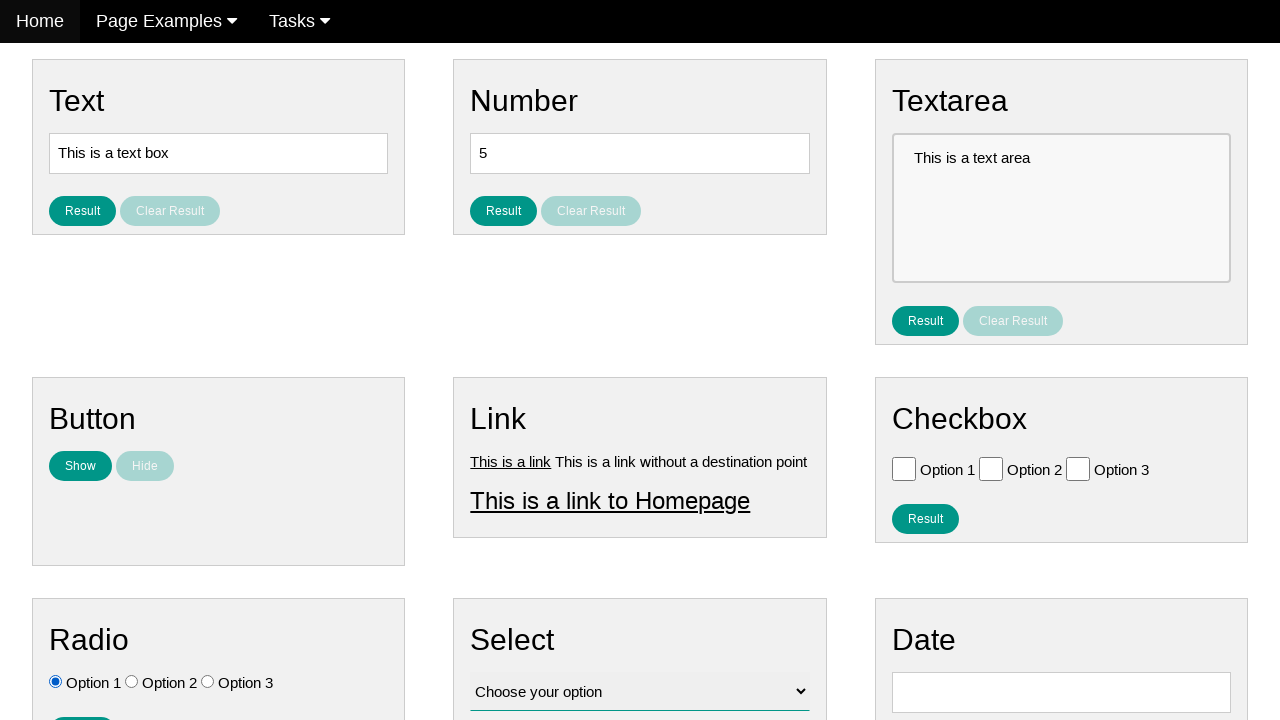

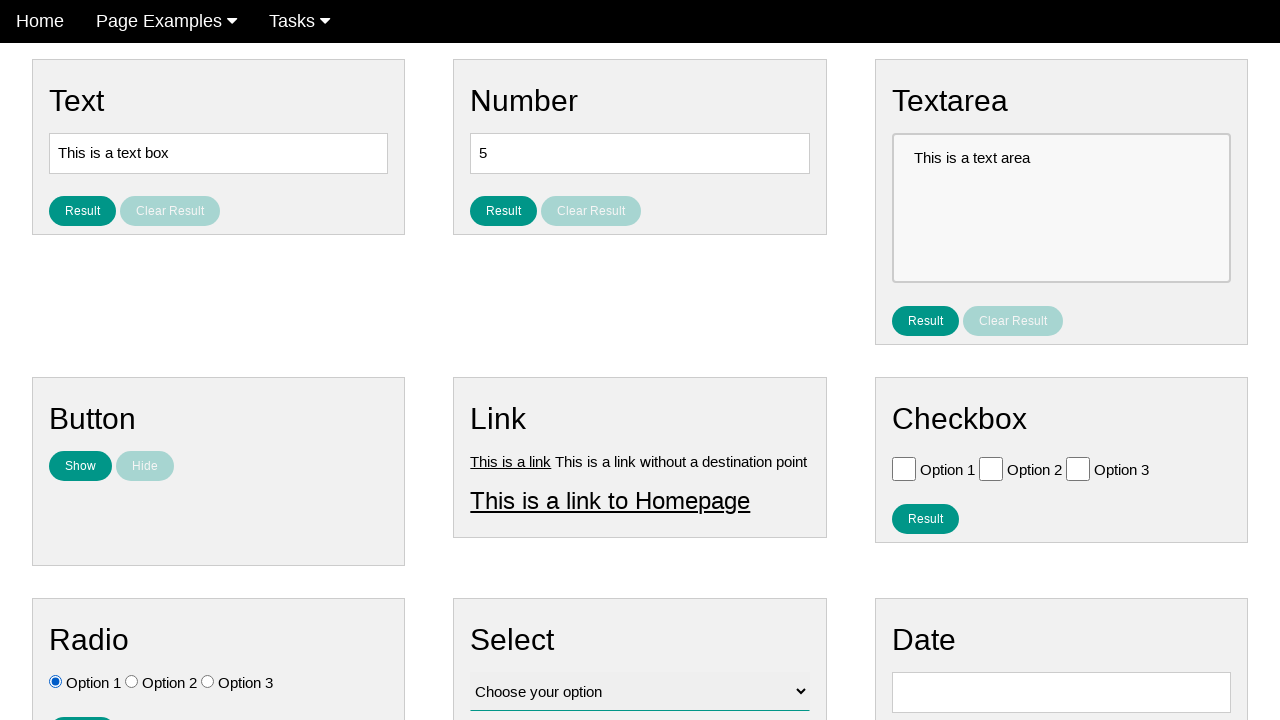